Tests multiple window handling by clicking a link that opens a new window, then switching between the original and new windows to verify correct focus based on page titles.

Starting URL: http://the-internet.herokuapp.com/windows

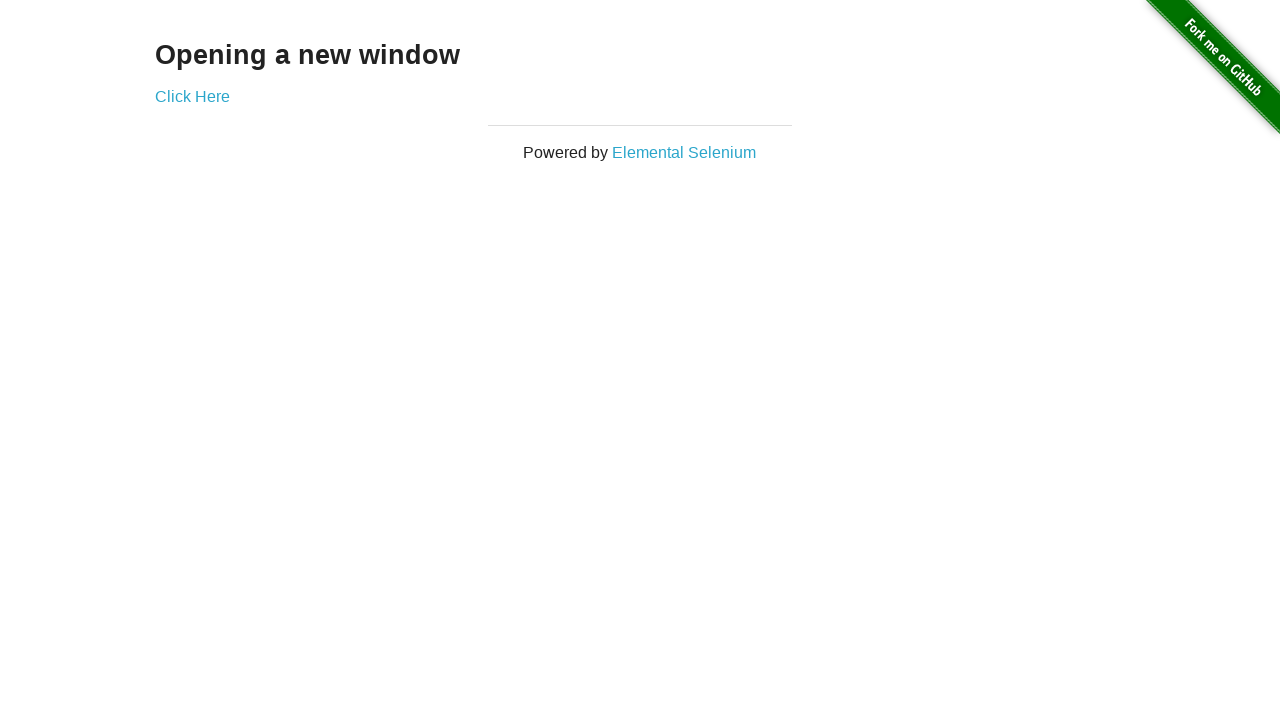

Clicked link to open new window at (192, 96) on .example a
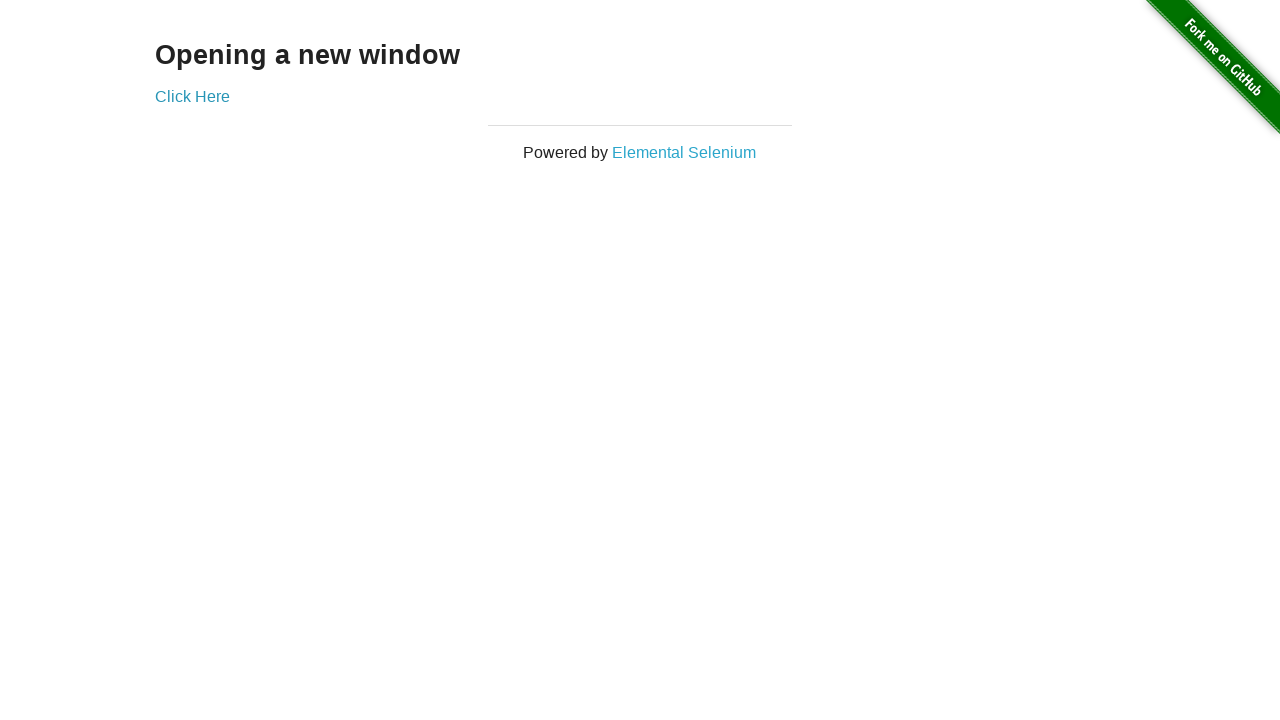

Captured new window/page object
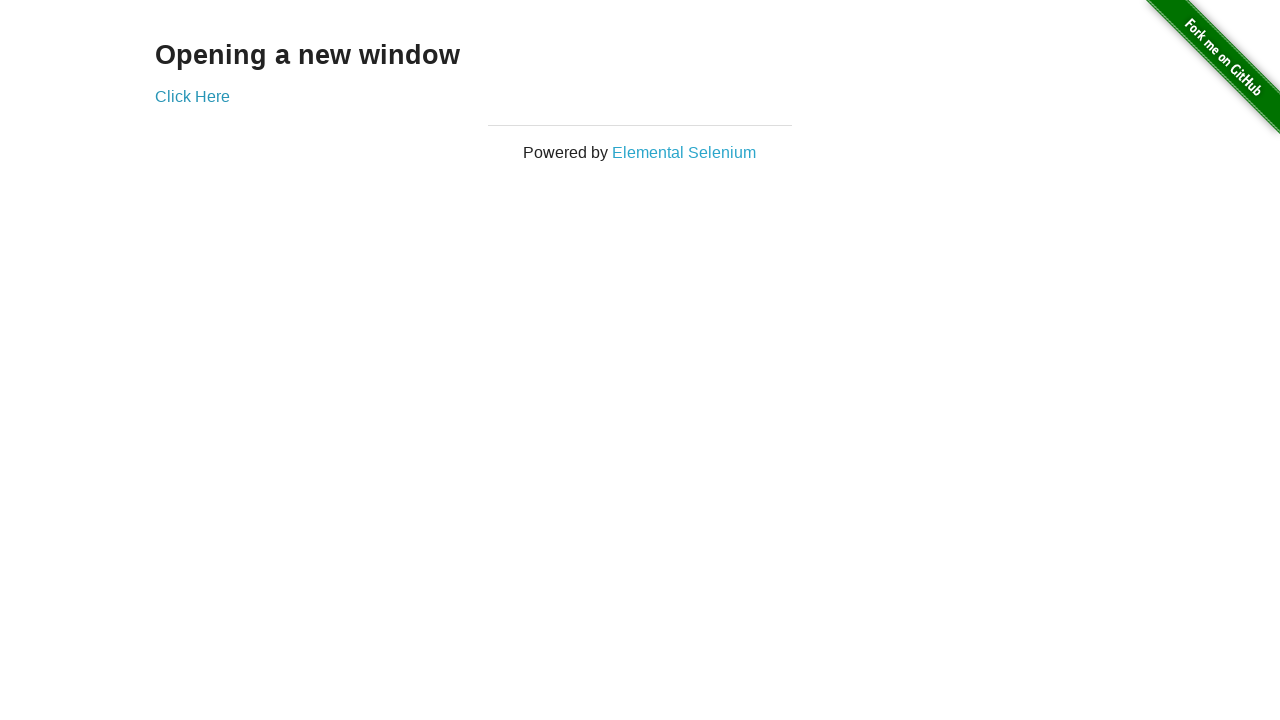

Verified original window title is not 'New Window'
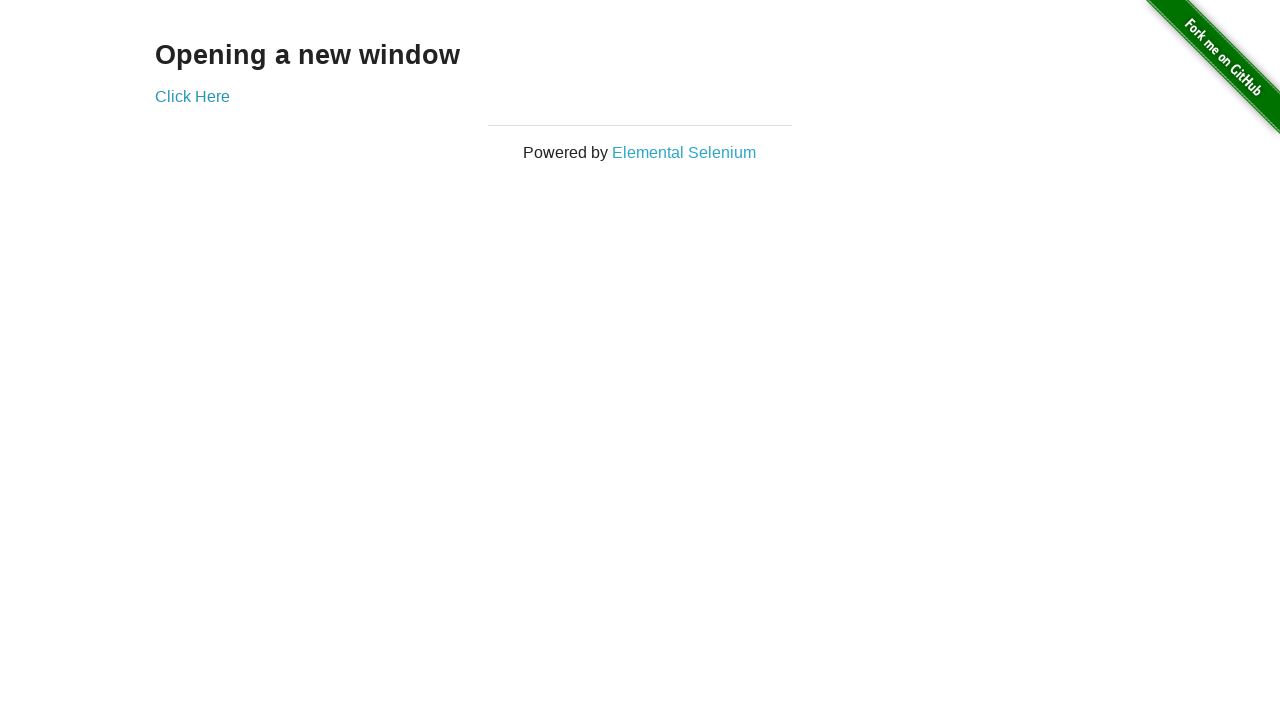

Waited for new window to load
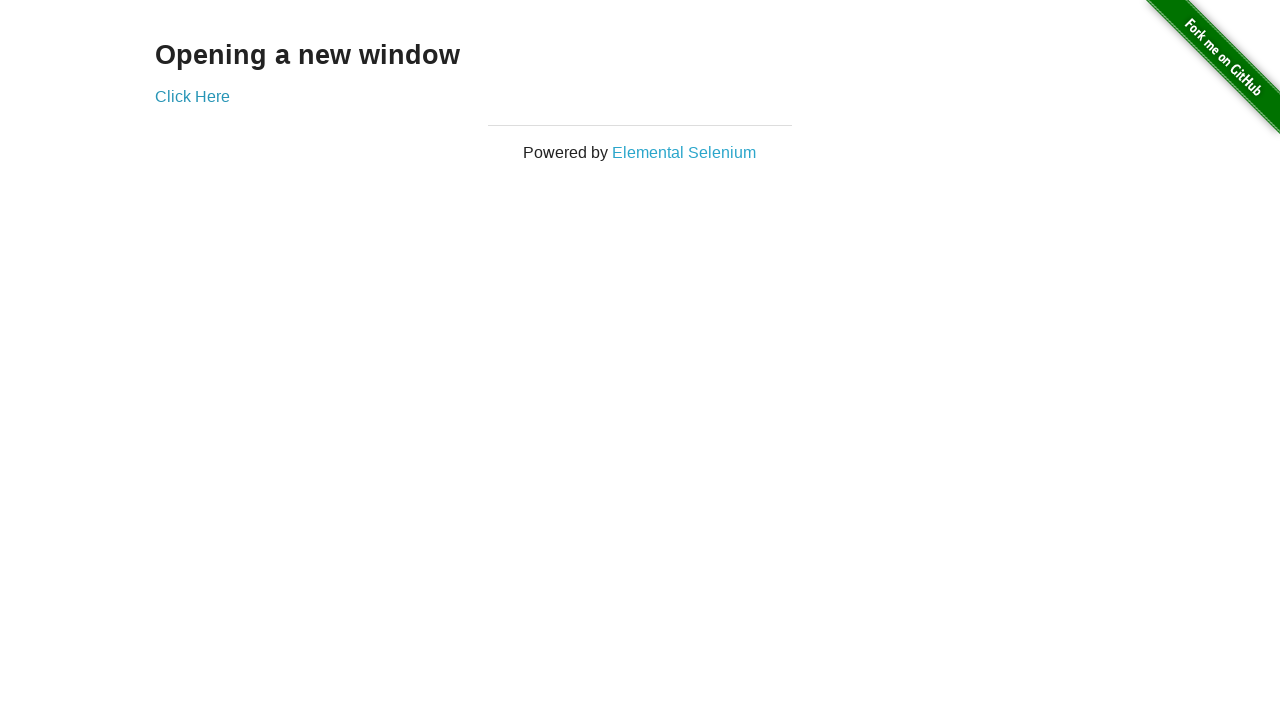

Verified new window title is 'New Window'
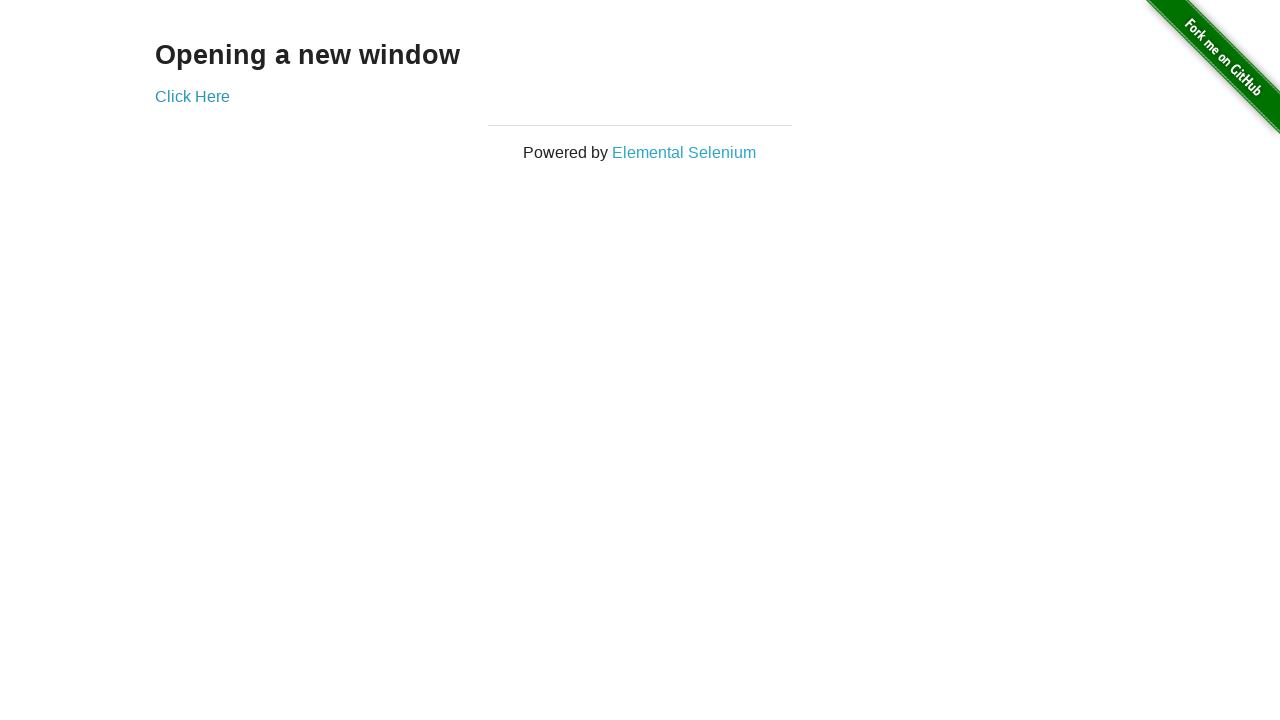

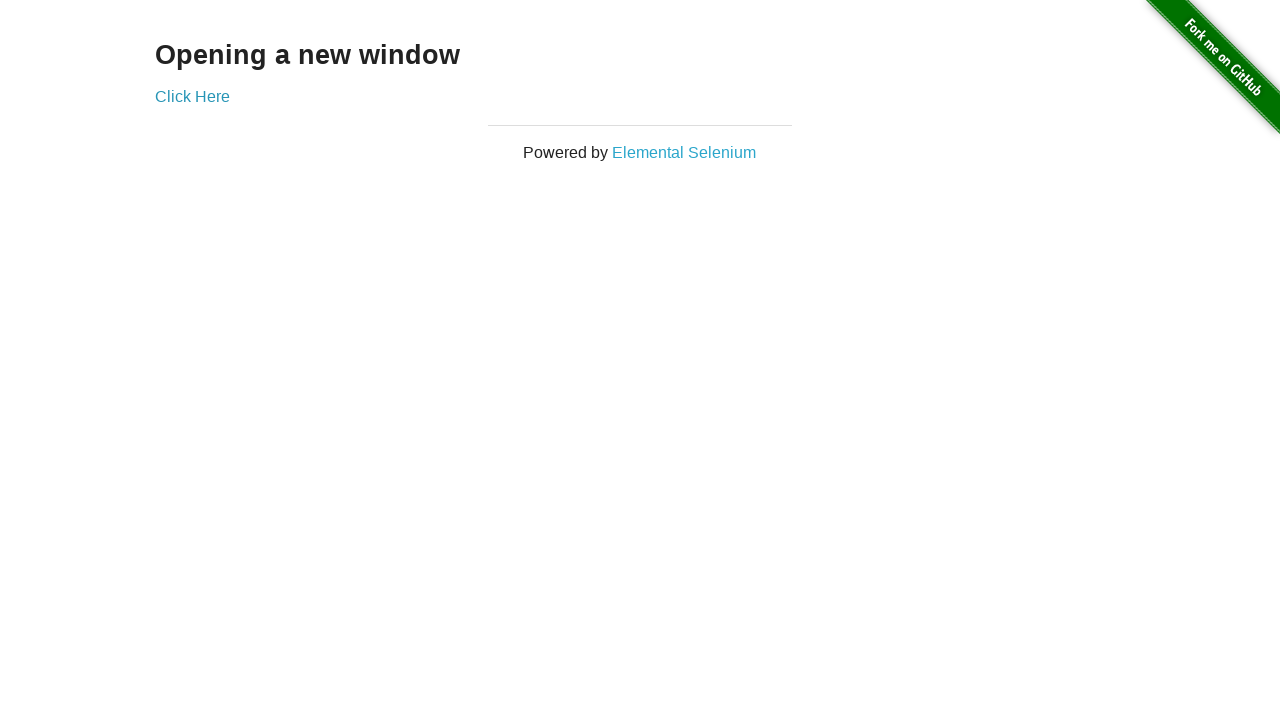